Solves an interactive math puzzle by extracting a value from an element's attribute, calculating the answer using a logarithmic formula, filling in the result, checking required checkboxes, and submitting the form.

Starting URL: http://suninjuly.github.io/get_attribute.html

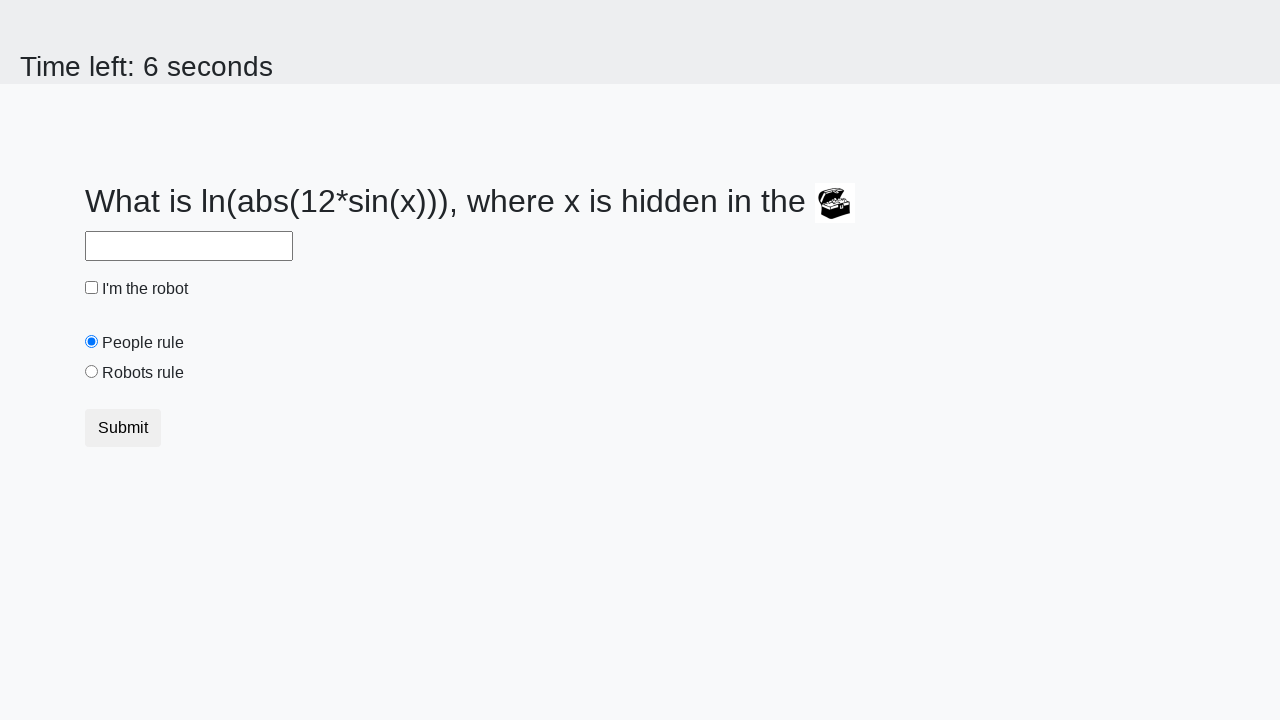

Located treasure element
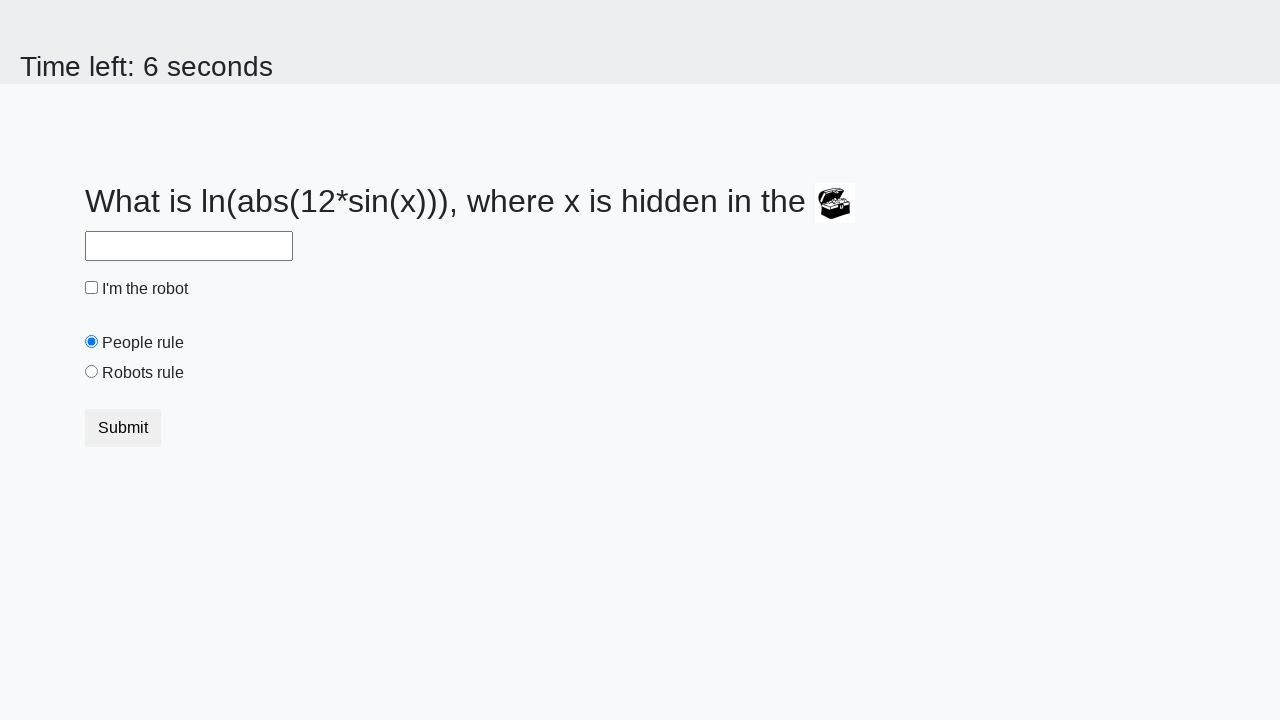

Extracted 'valuex' attribute from treasure element: 57
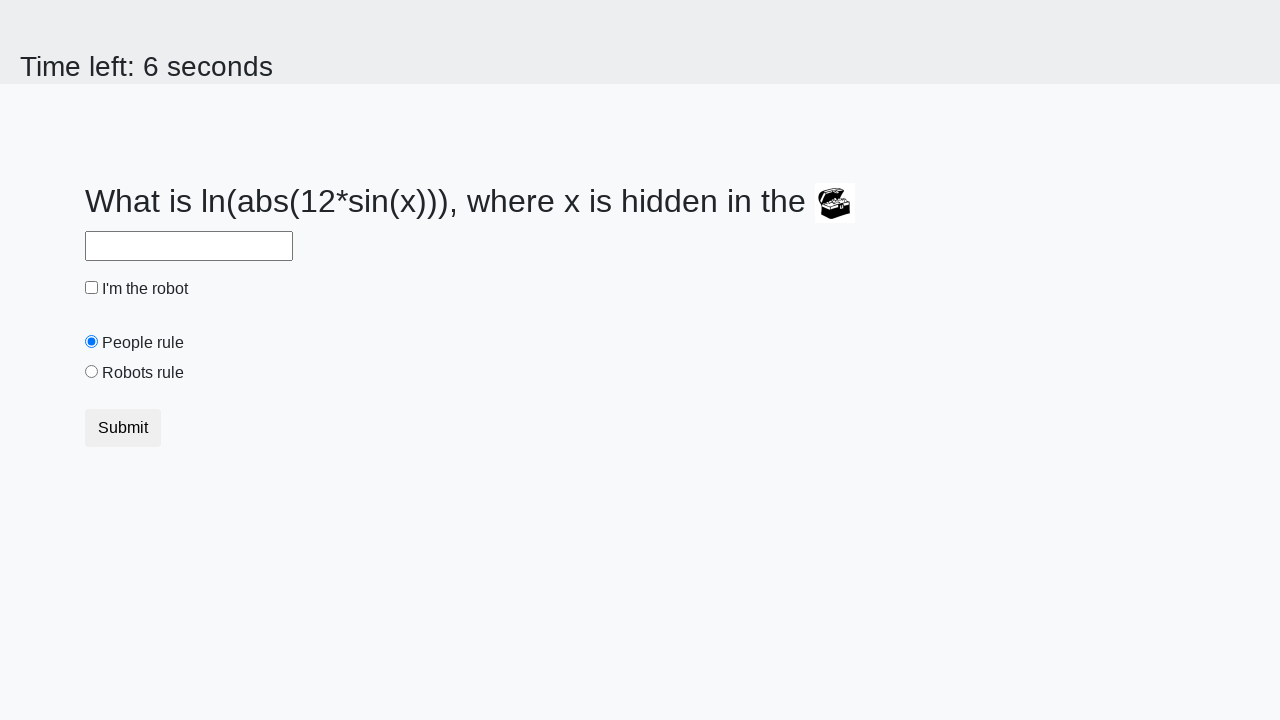

Calculated logarithmic formula result: 1.6551714217853788
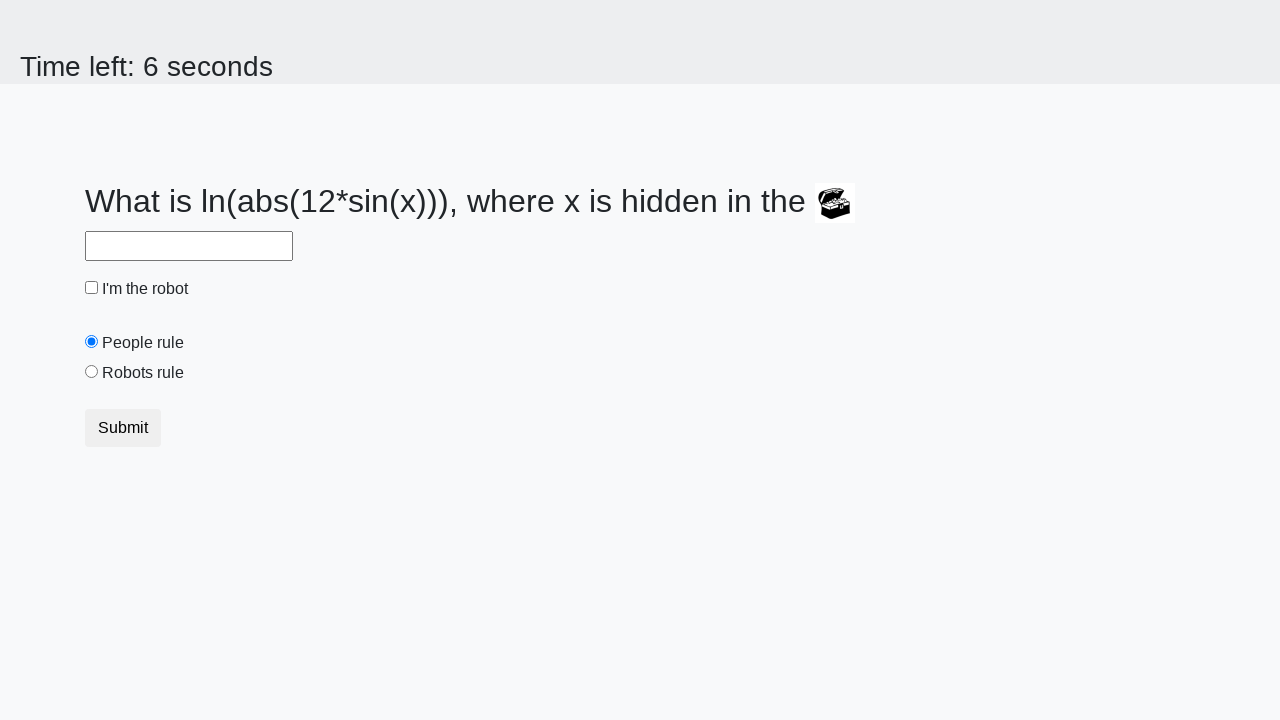

Filled answer field with calculated value: 1.6551714217853788 on #answer
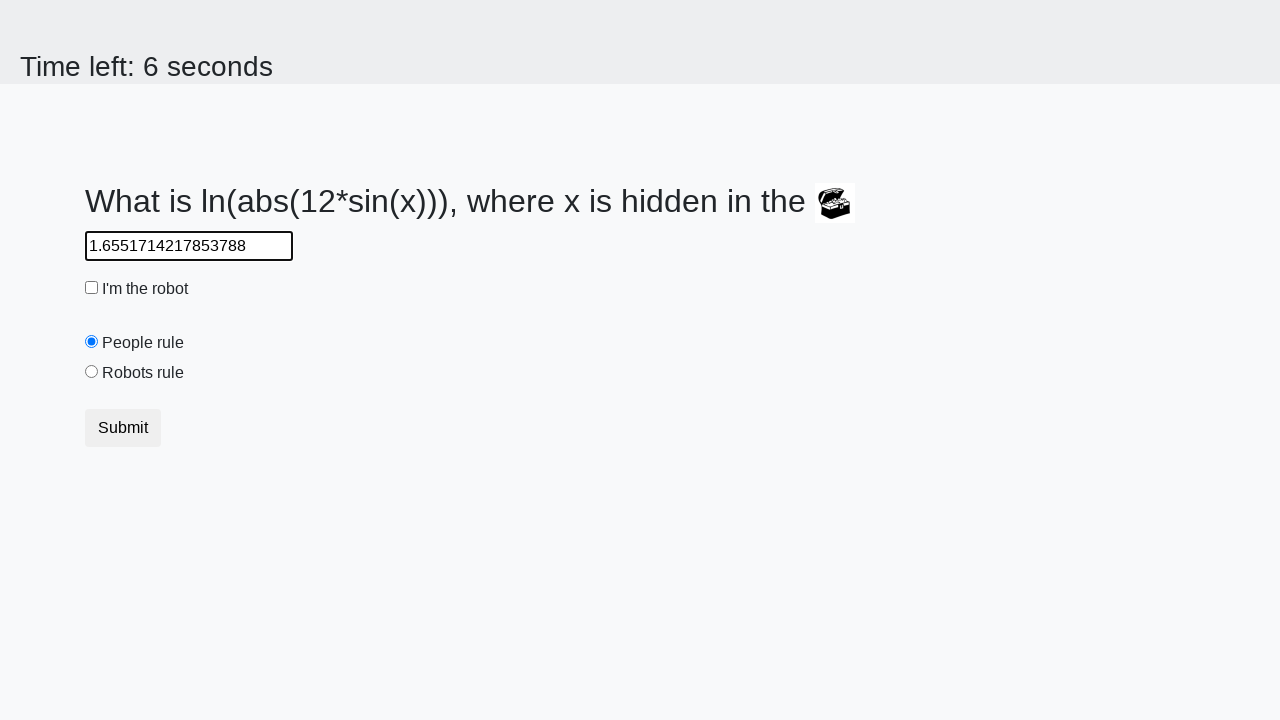

Checked the robot checkbox at (92, 288) on #robotCheckbox
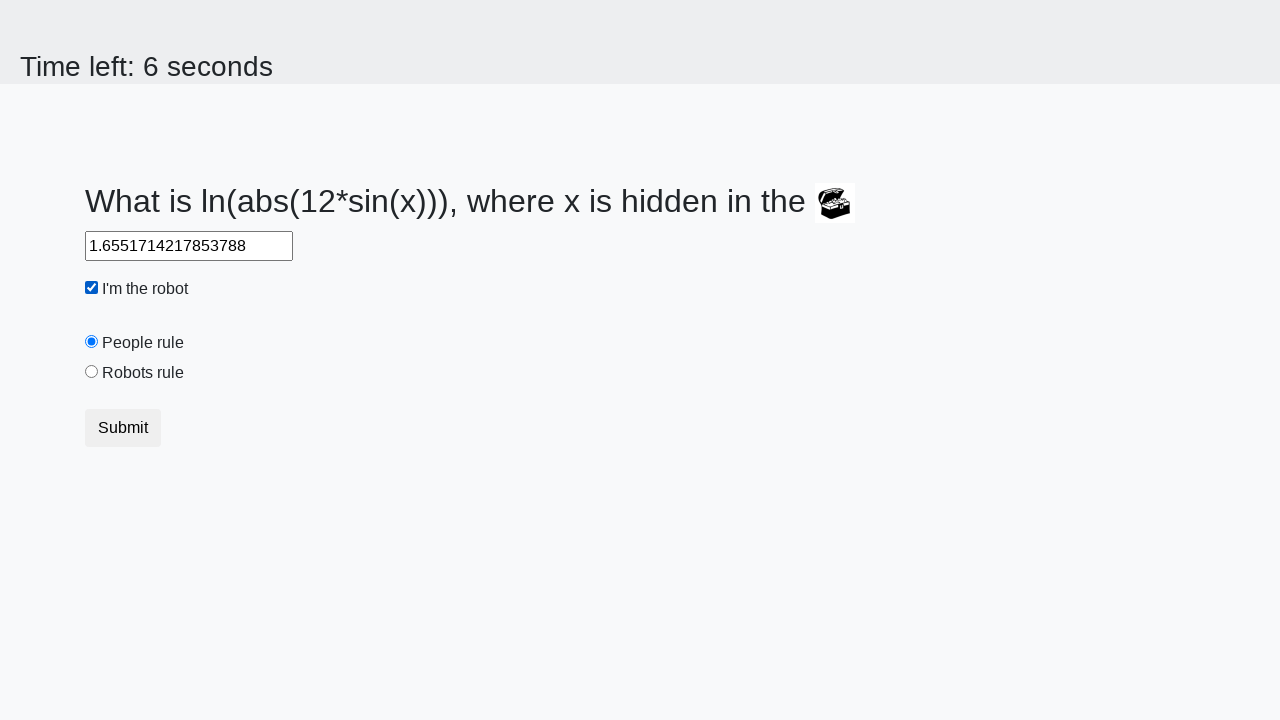

Checked the robots rule checkbox at (92, 372) on #robotsRule
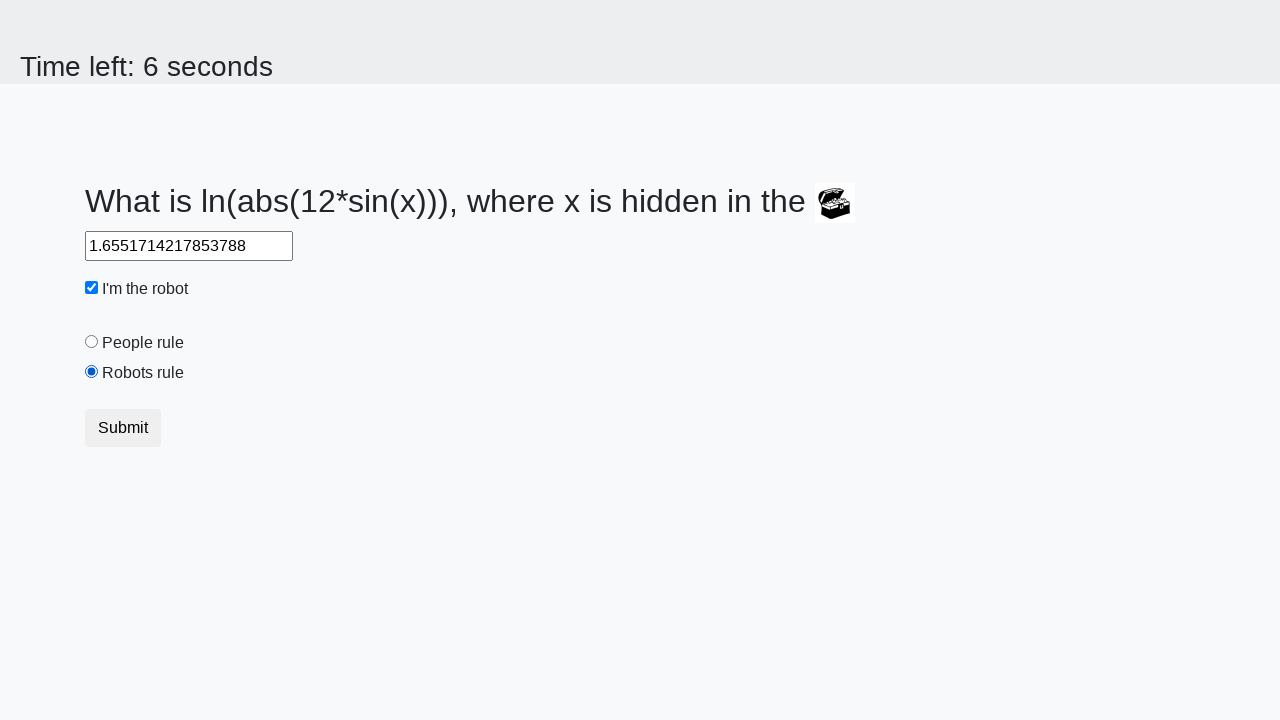

Clicked submit button to submit the form at (123, 428) on xpath=//button
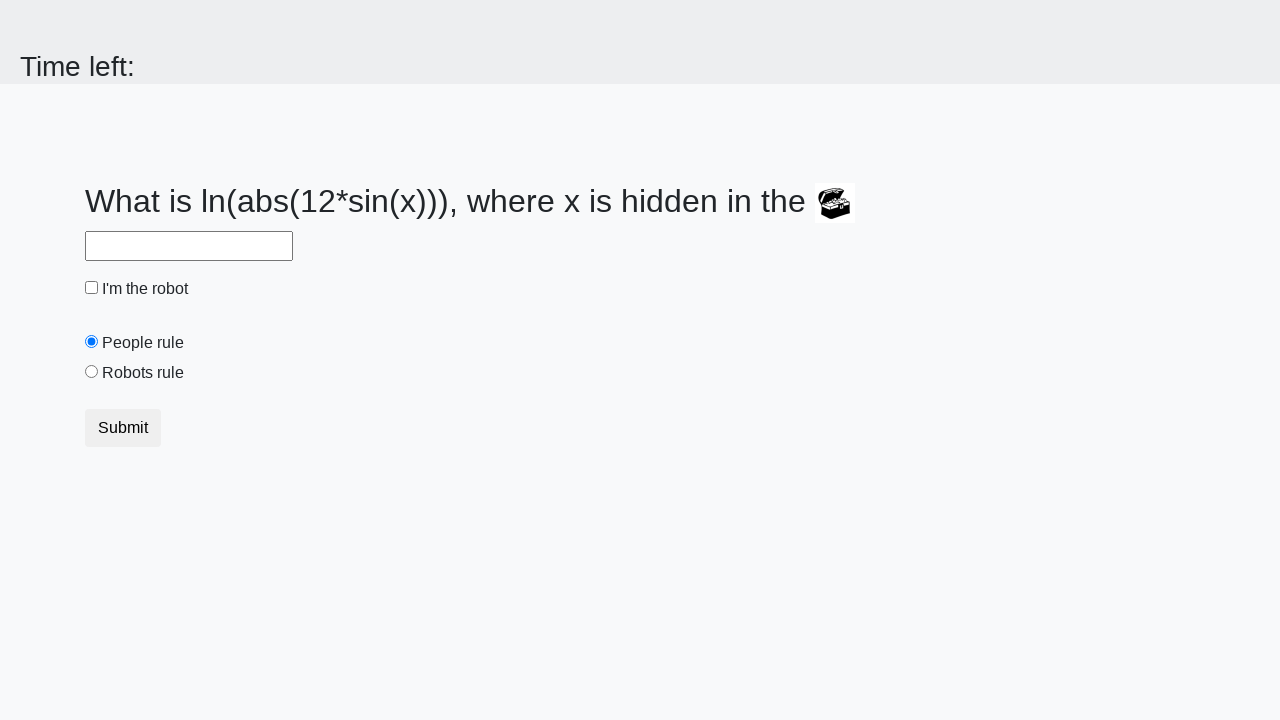

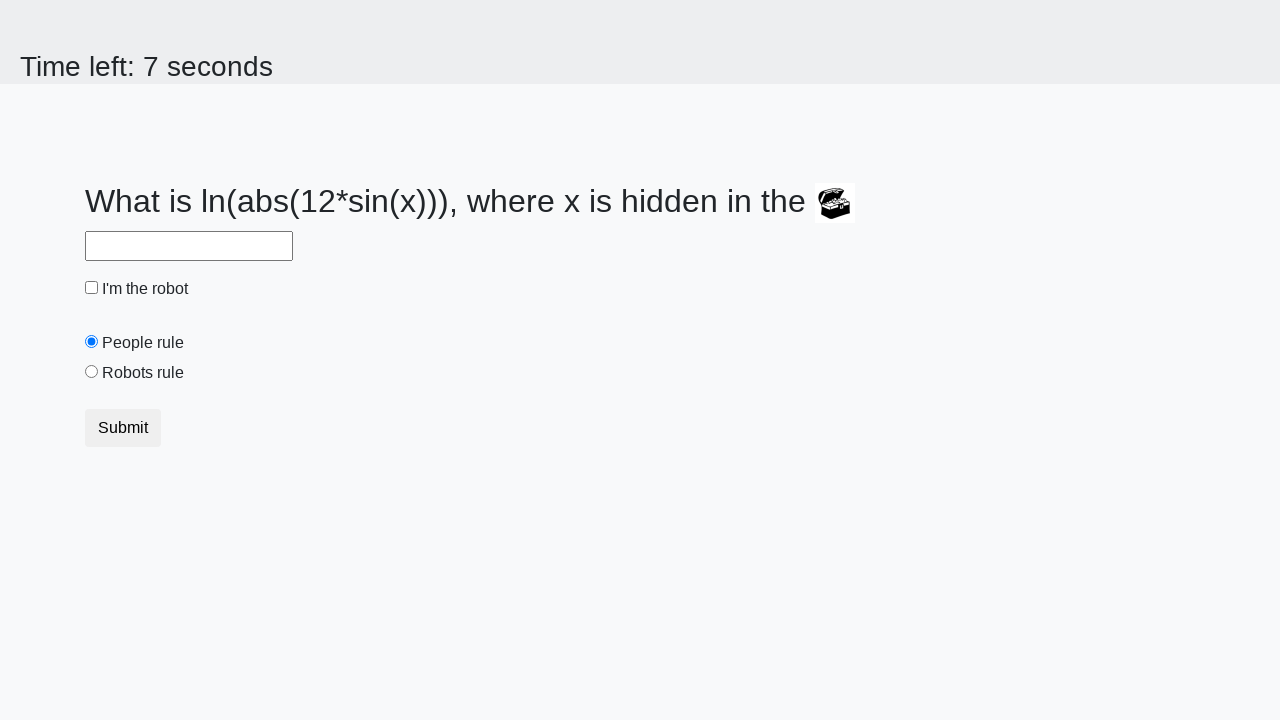